Tests that todos persist after page refresh by adding a todo, reloading the page, and verifying the todo still exists

Starting URL: https://demo.playwright.dev/todomvc

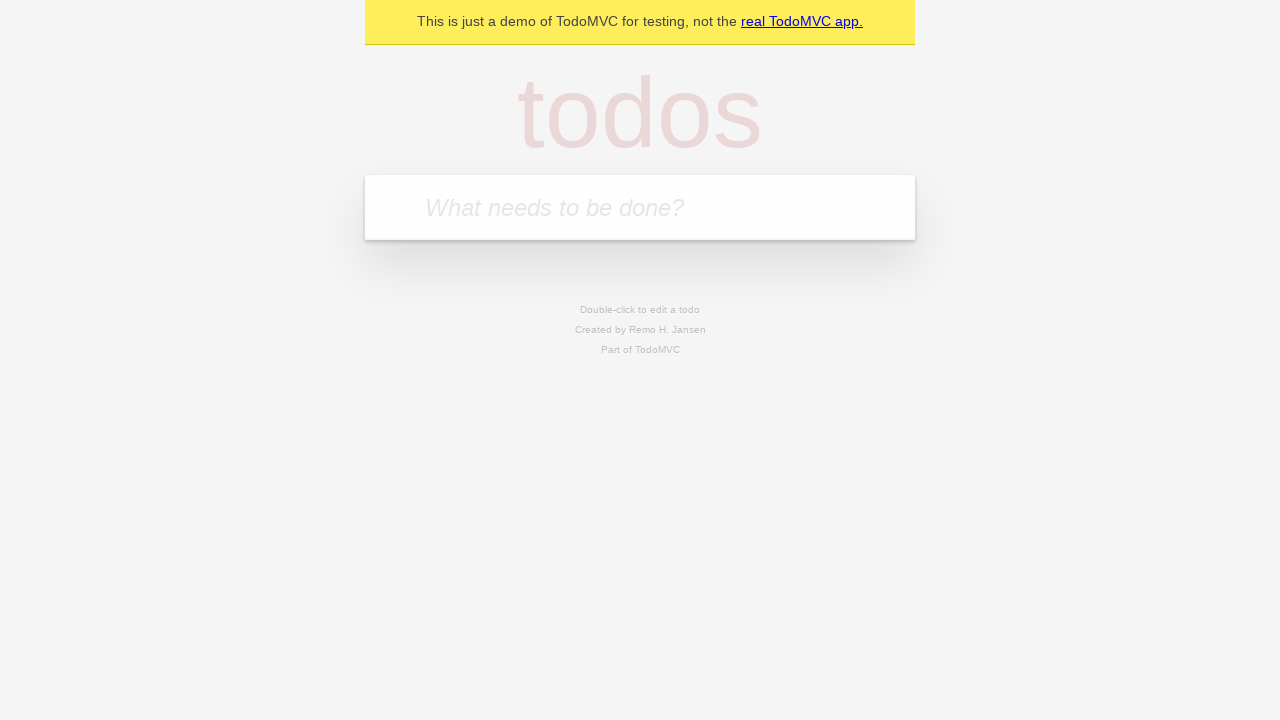

Filled todo input with 'Persistent todo' on internal:attr=[placeholder="What needs to be done?"i]
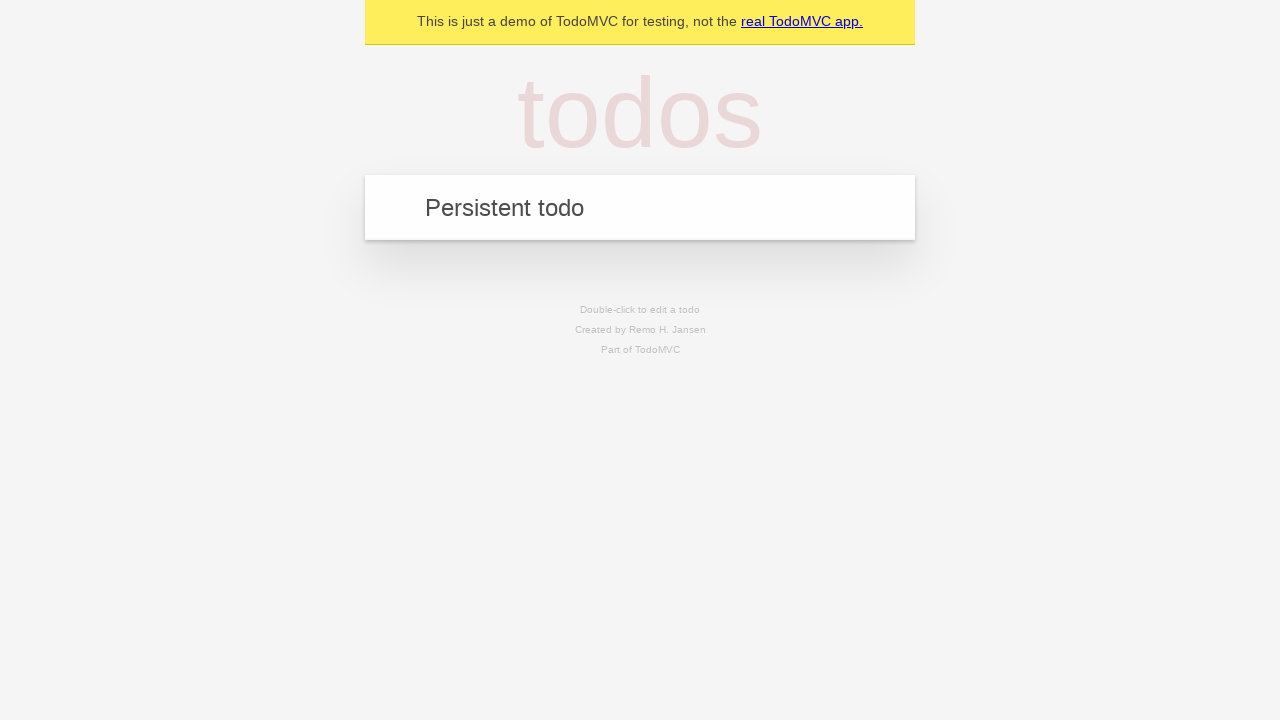

Pressed Enter to add the todo item on internal:attr=[placeholder="What needs to be done?"i]
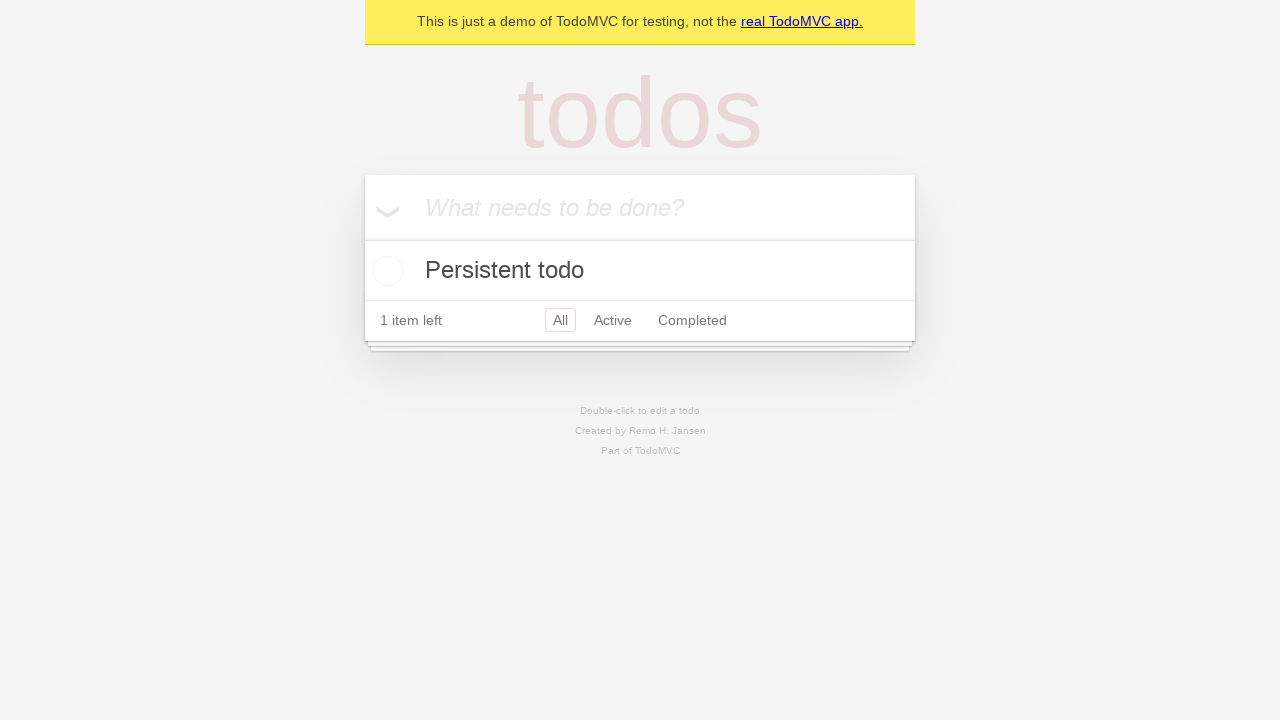

Todo item appeared on the page
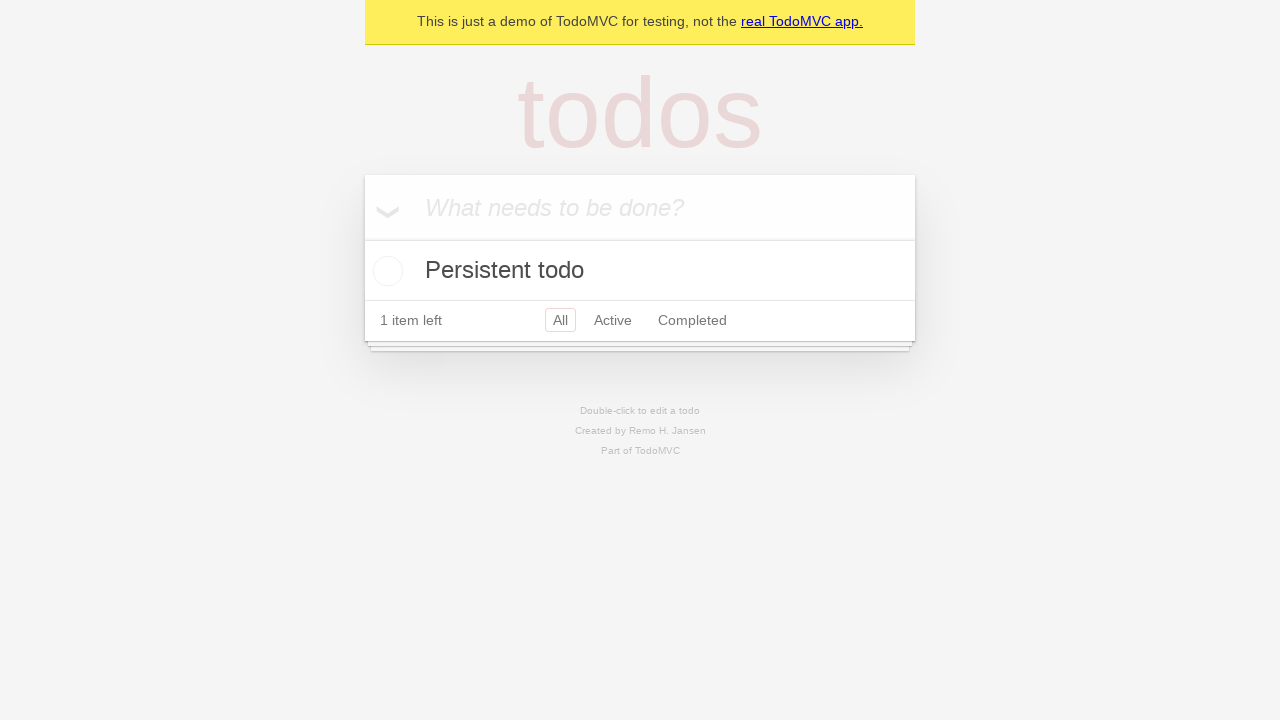

Page reloaded
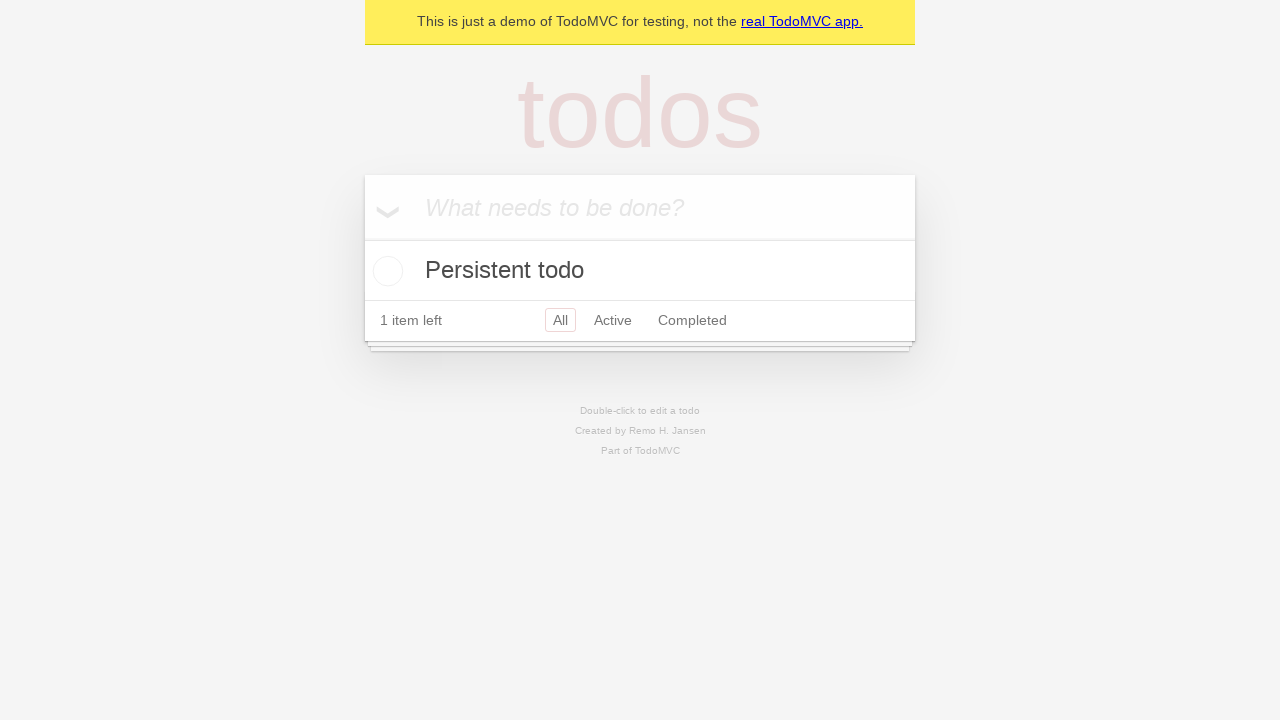

Verified todo item persisted after page refresh
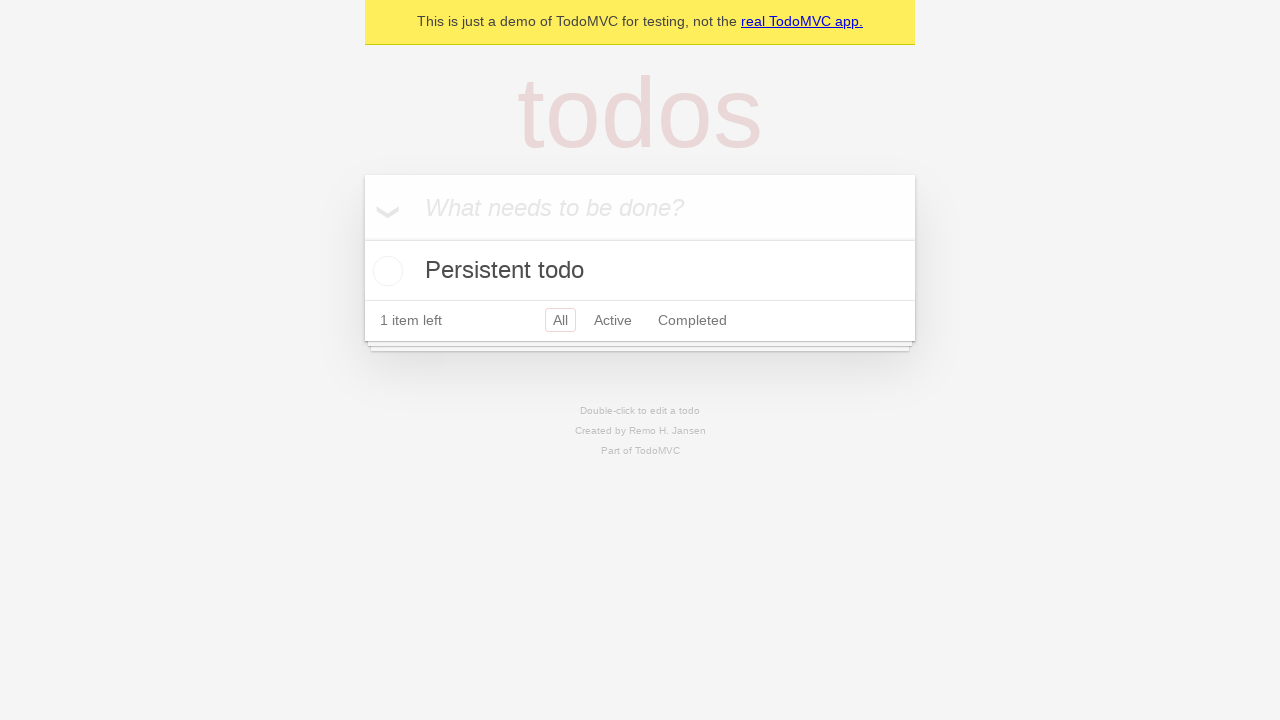

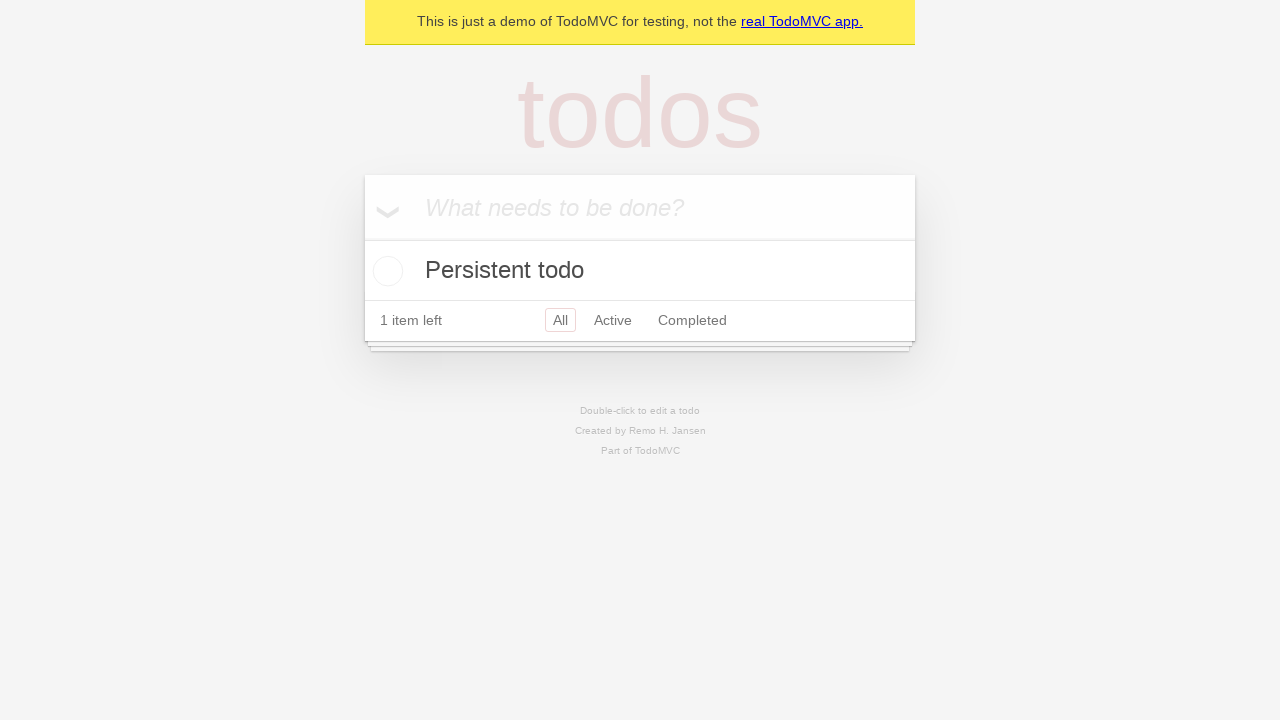